Tests collapsing a section and clicking a link that becomes visible after the collapse animation

Starting URL: https://eviltester.github.io/synchole/collapseable.html

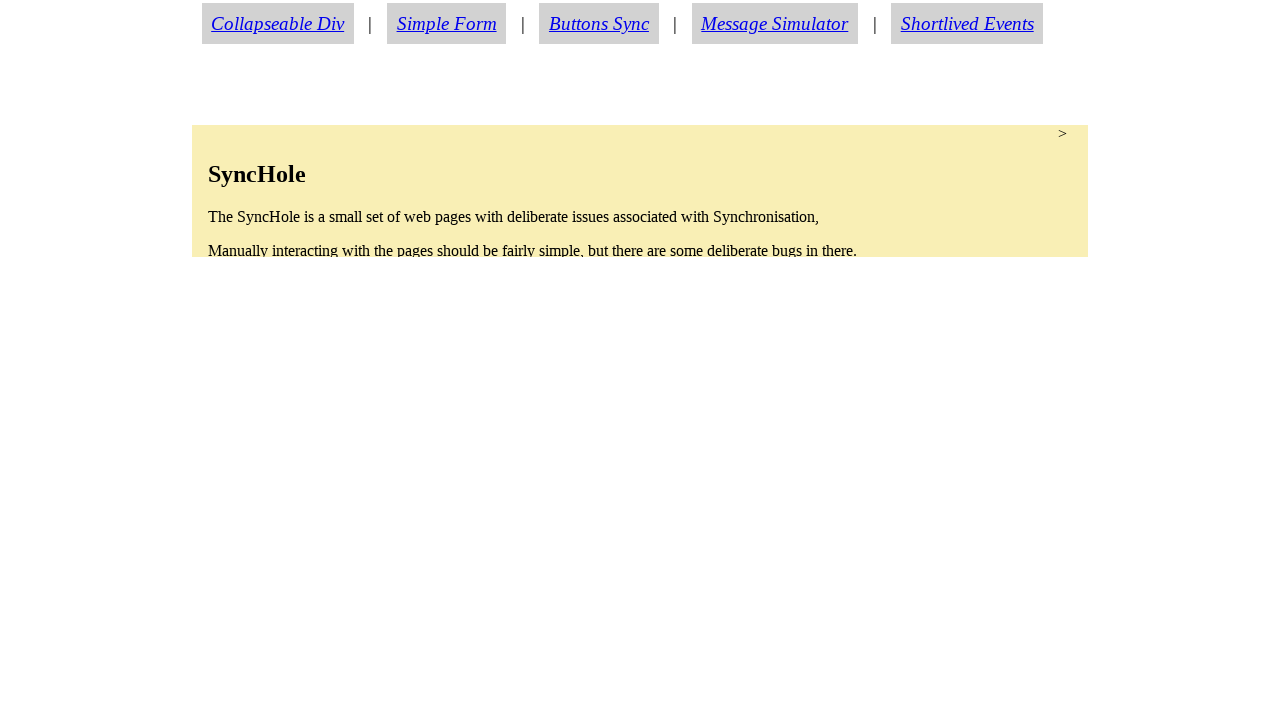

Clicked collapseable section to collapse it at (640, 191) on section.condense
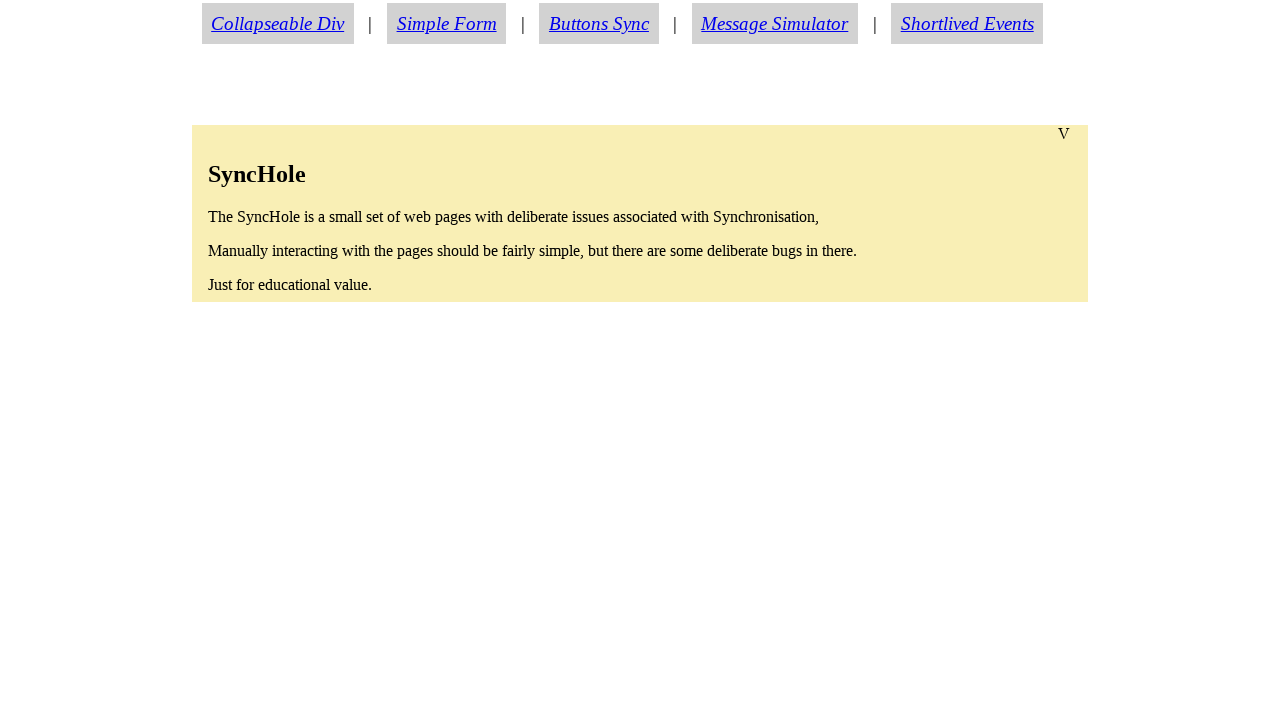

About link became visible after collapse animation
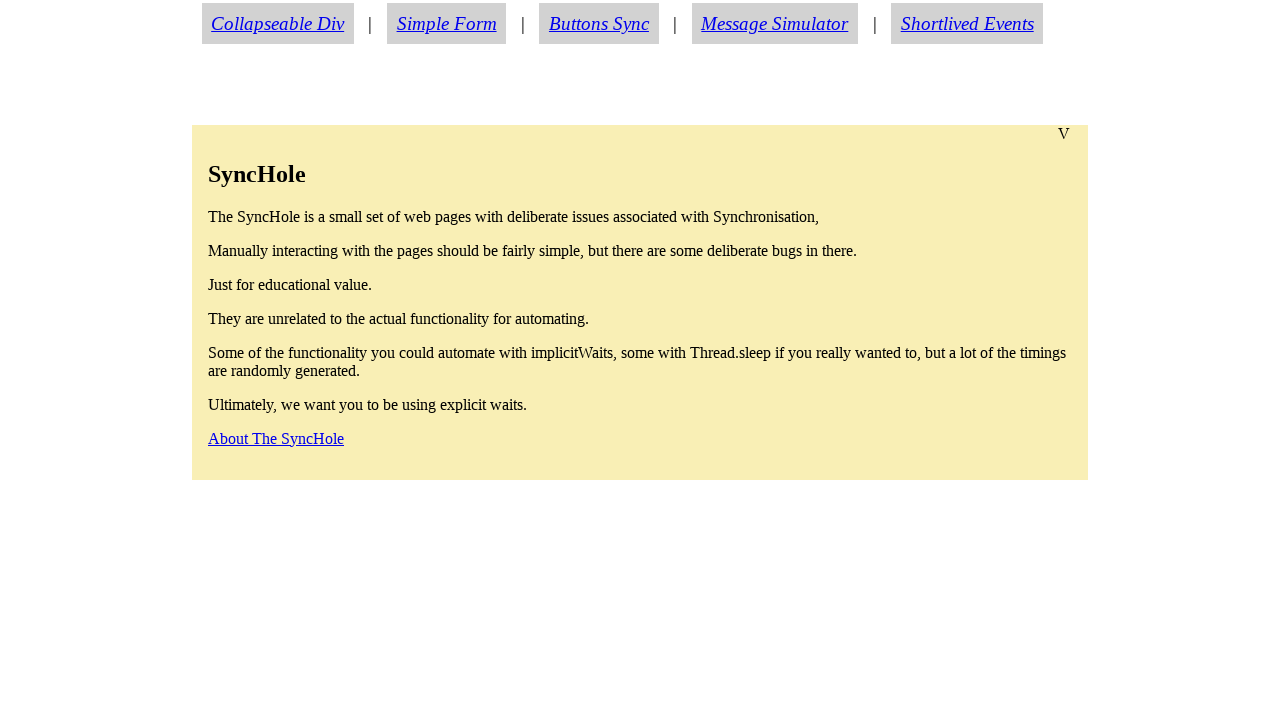

Clicked the about link at (276, 438) on #aboutlink
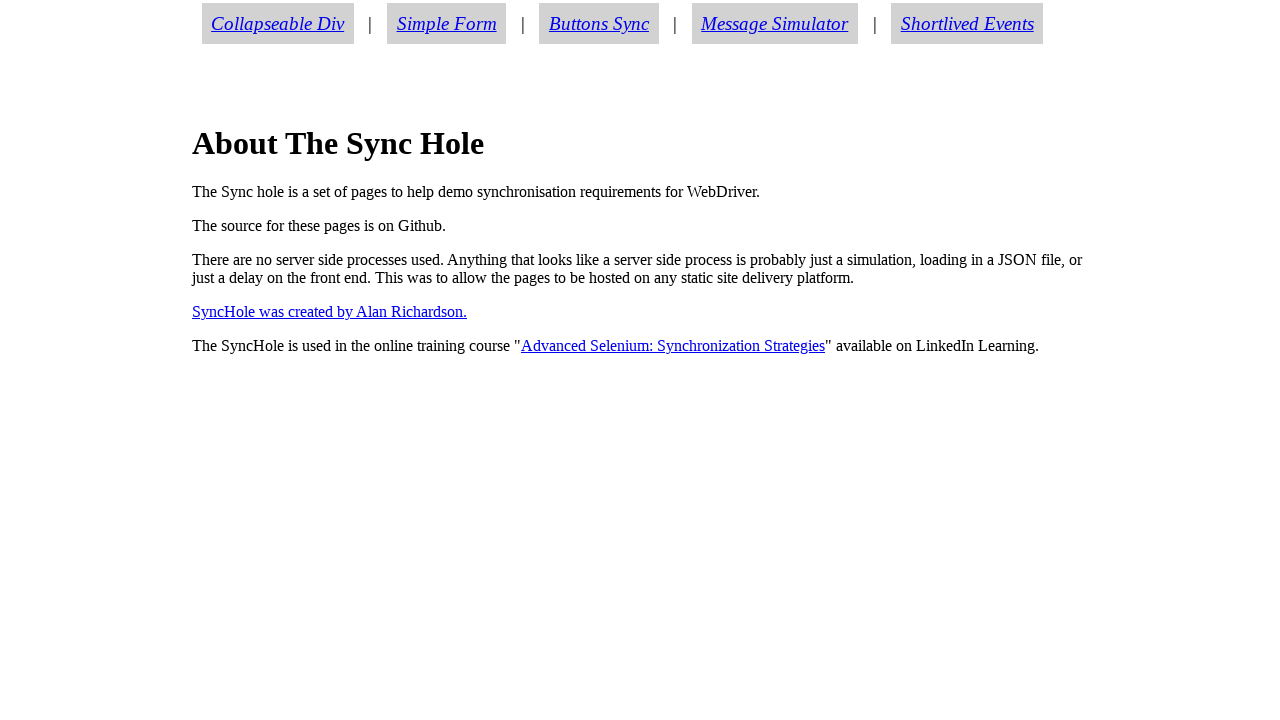

Successfully navigated to about page
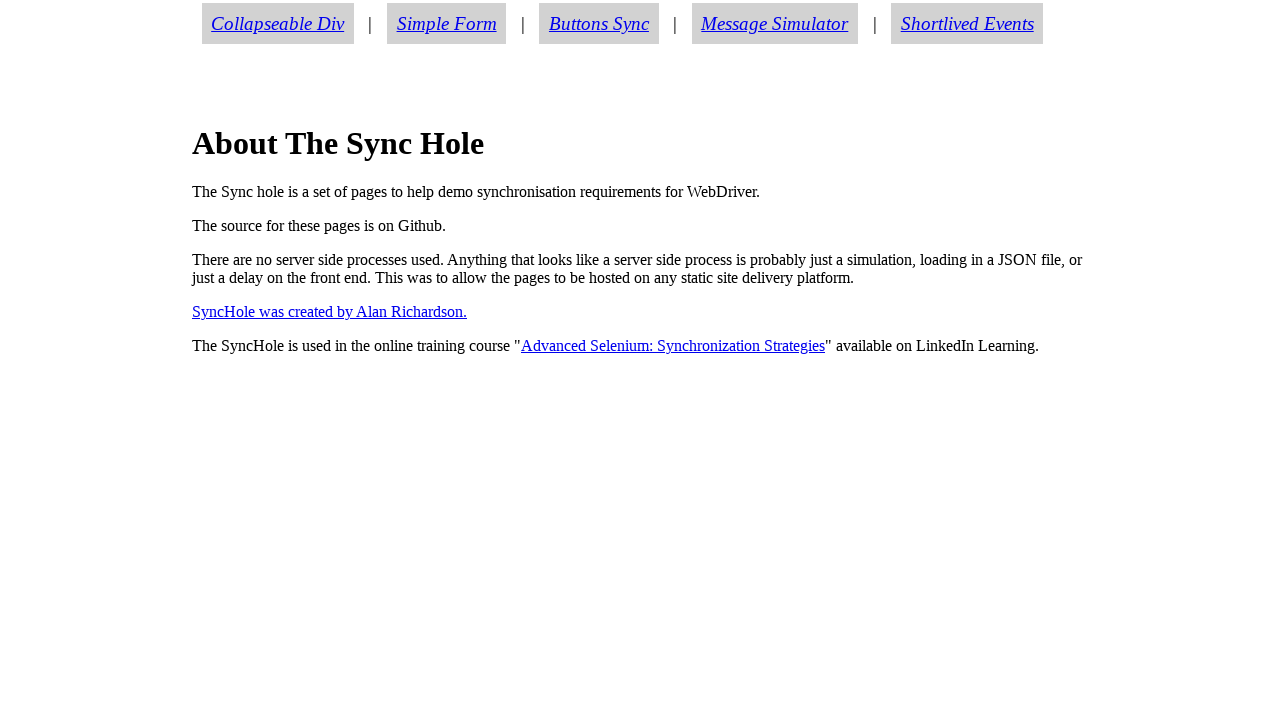

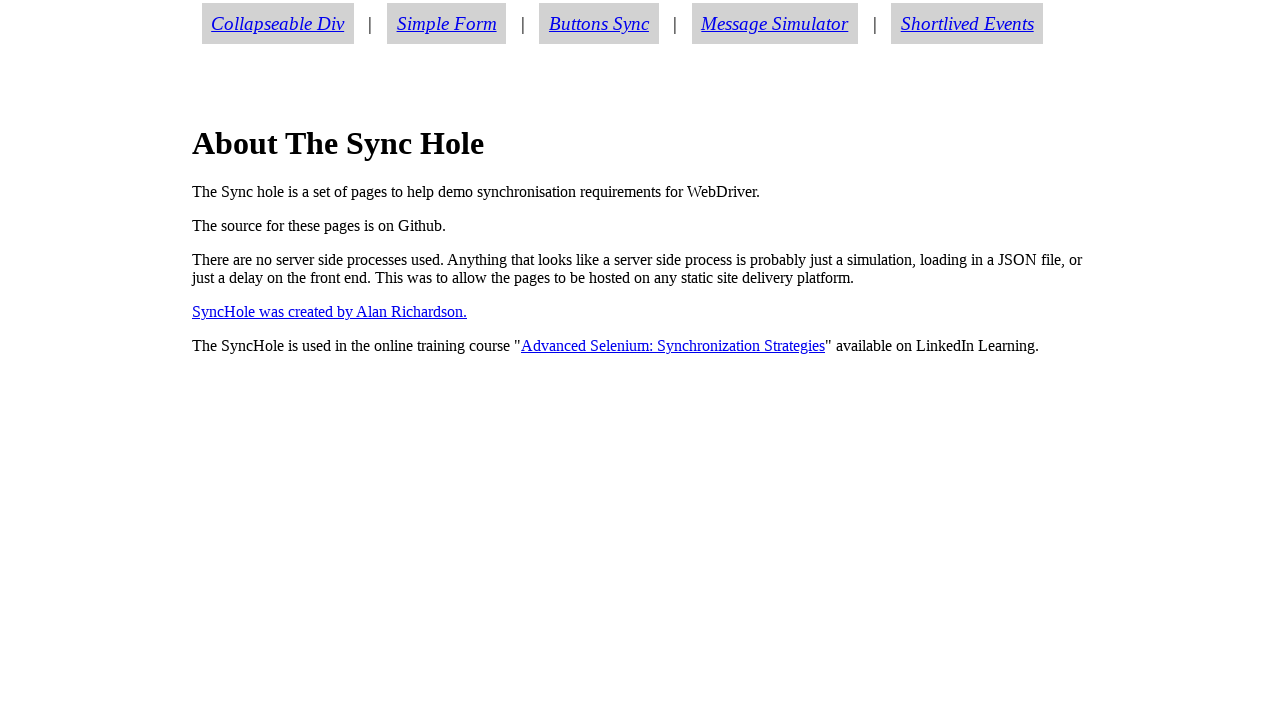